Tests passenger selection dropdown by clicking to open it, incrementing adult count multiple times, and closing the dropdown

Starting URL: https://rahulshettyacademy.com/dropdownsPractise/

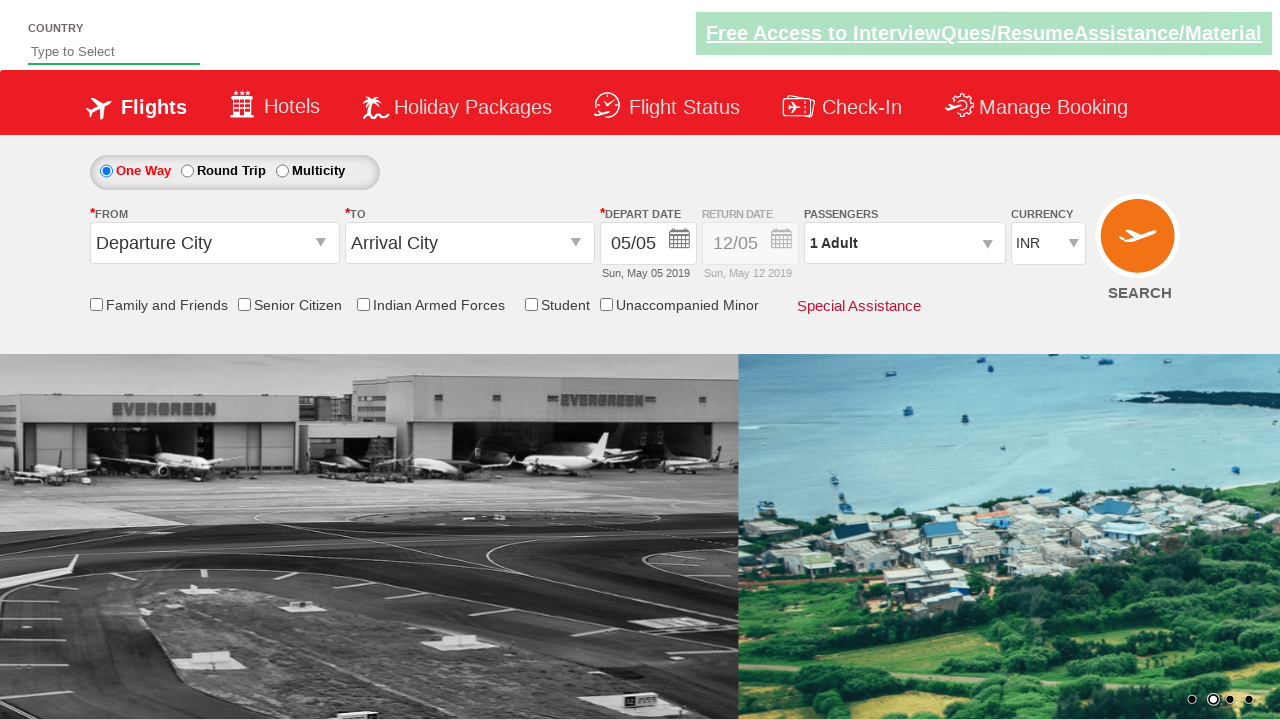

Clicked passenger info dropdown to open it at (904, 243) on #divpaxinfo
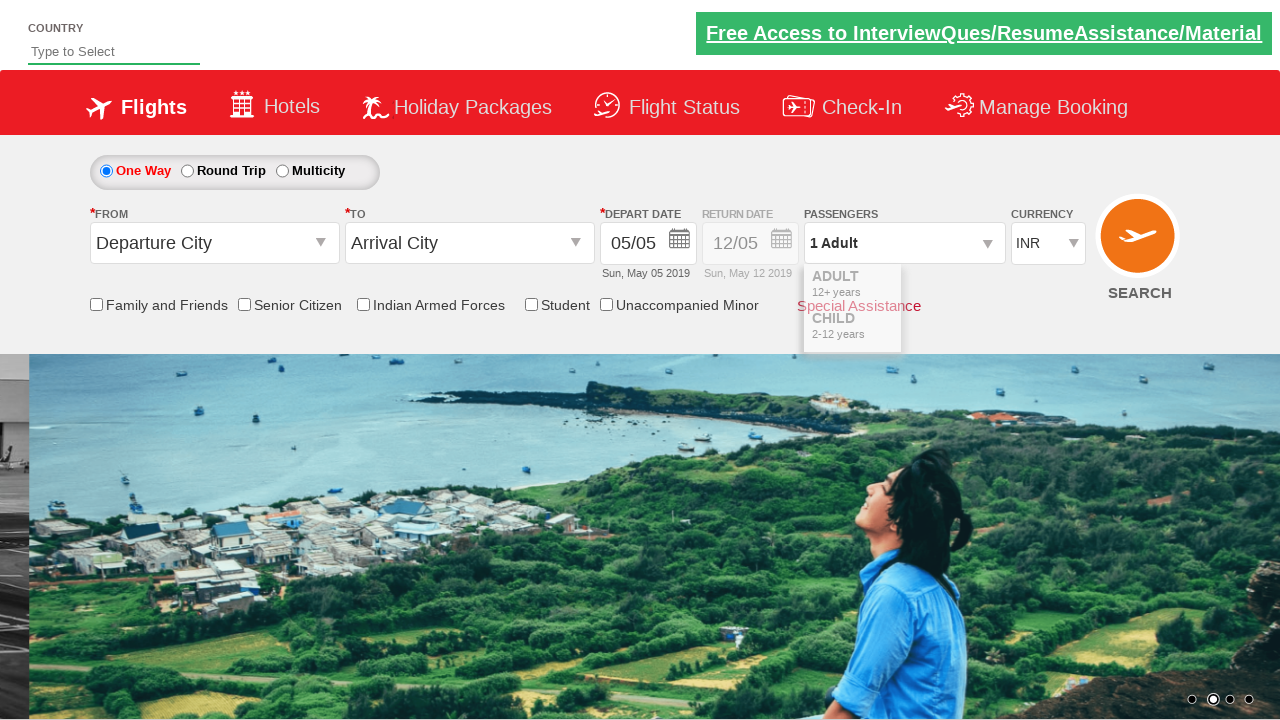

Waited for dropdown to fully open
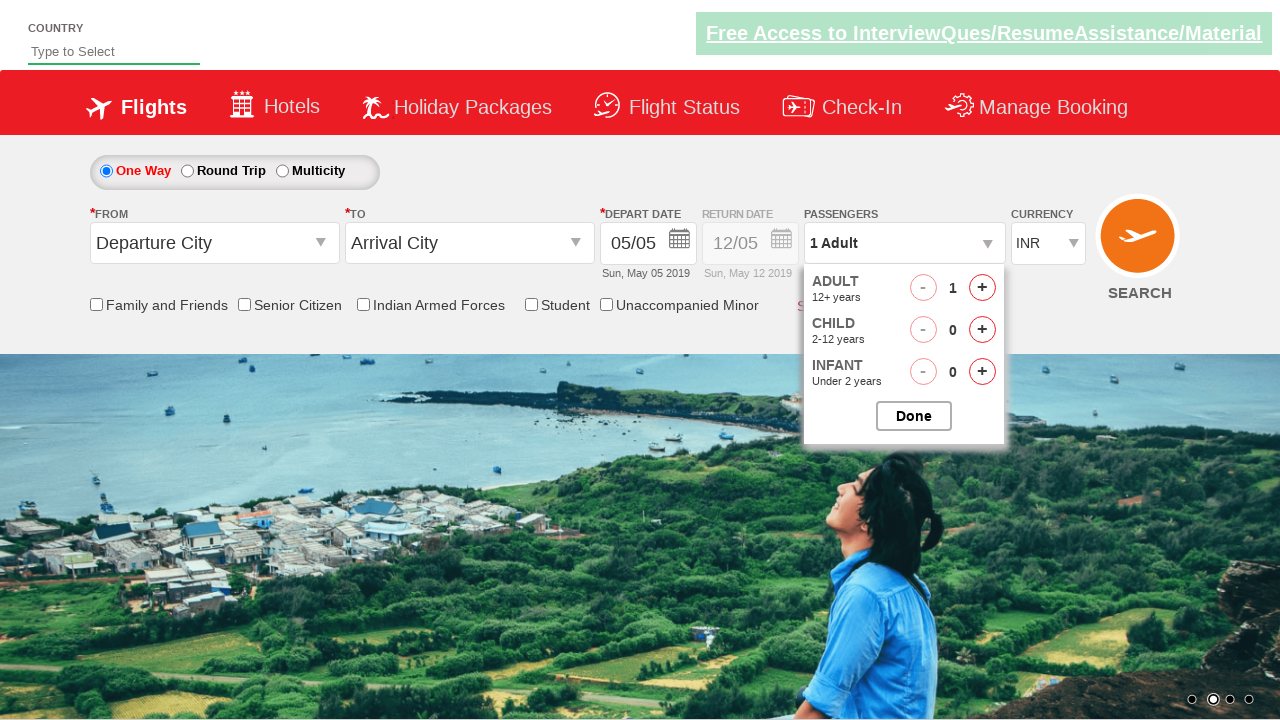

Clicked increment adult button (iteration 1 of 4) at (982, 288) on #hrefIncAdt
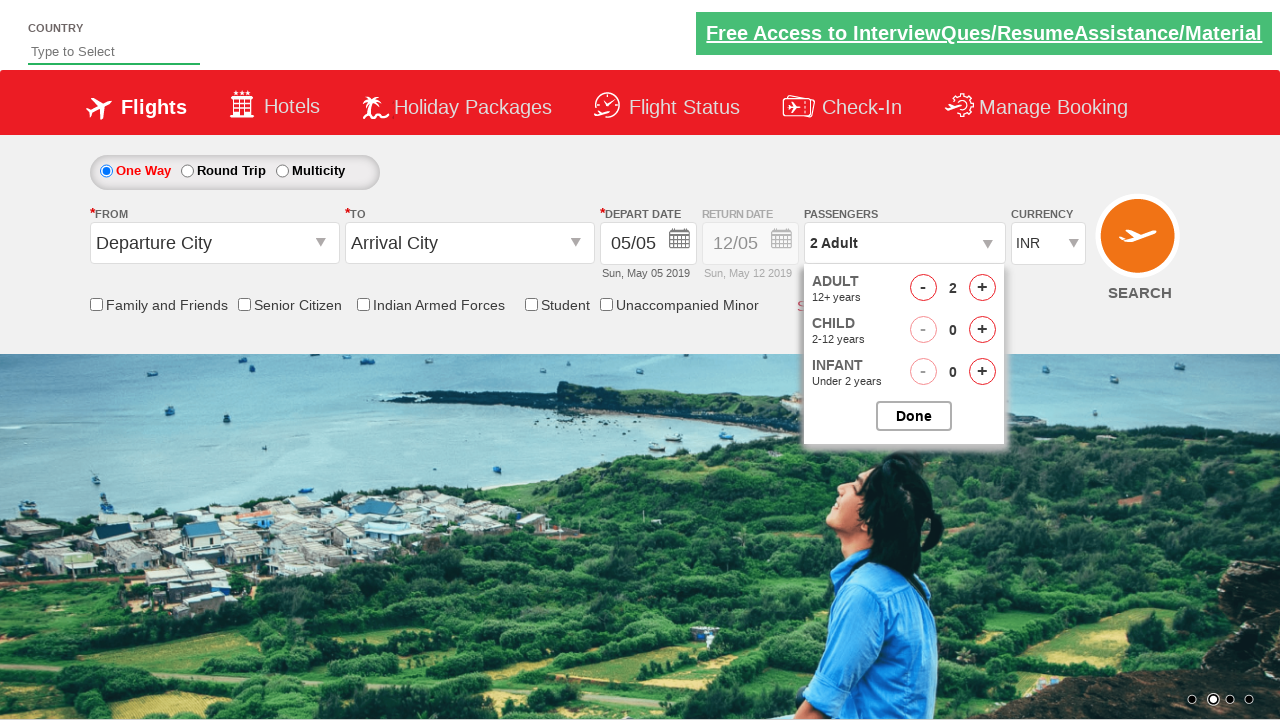

Clicked increment adult button (iteration 2 of 4) at (982, 288) on #hrefIncAdt
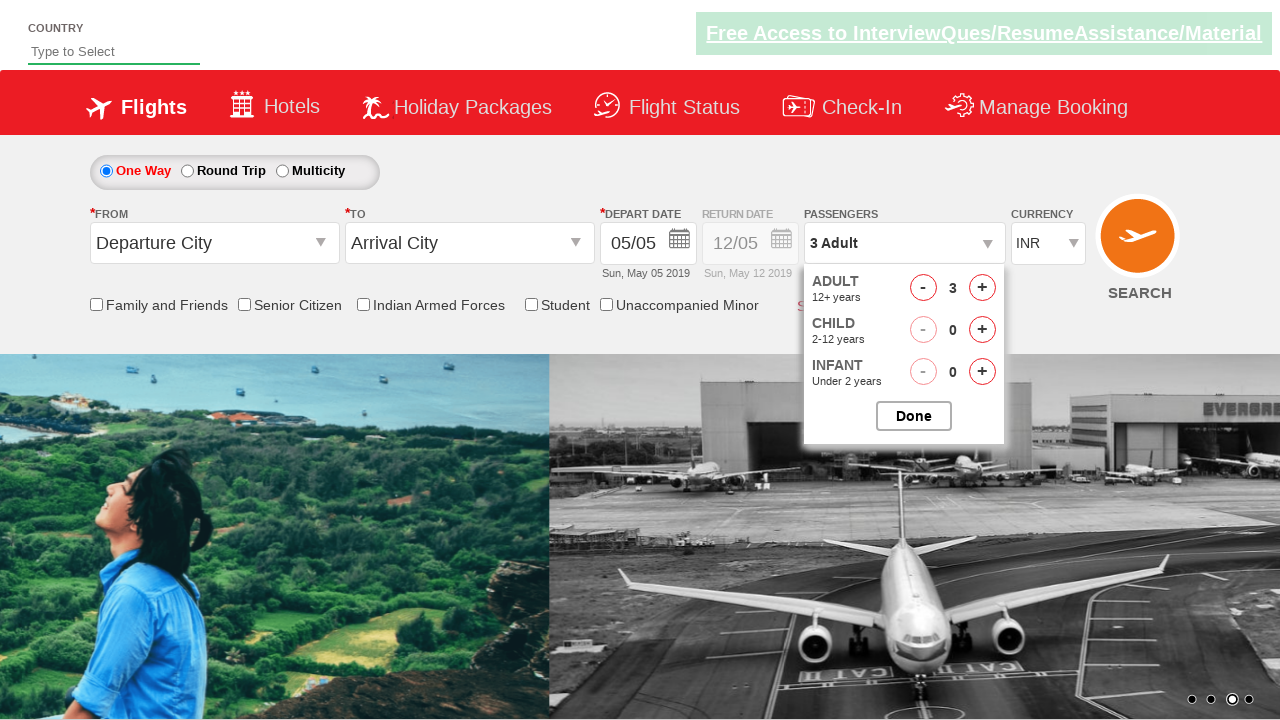

Clicked increment adult button (iteration 3 of 4) at (982, 288) on #hrefIncAdt
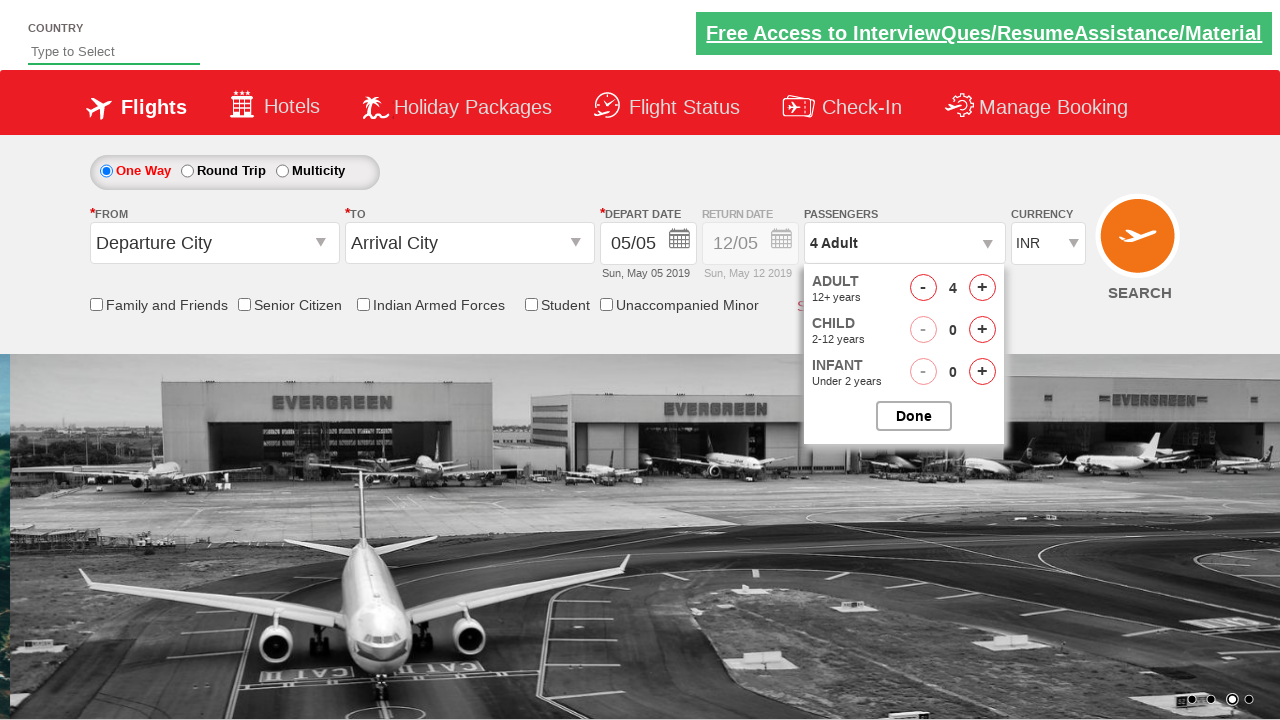

Clicked increment adult button (iteration 4 of 4) at (982, 288) on #hrefIncAdt
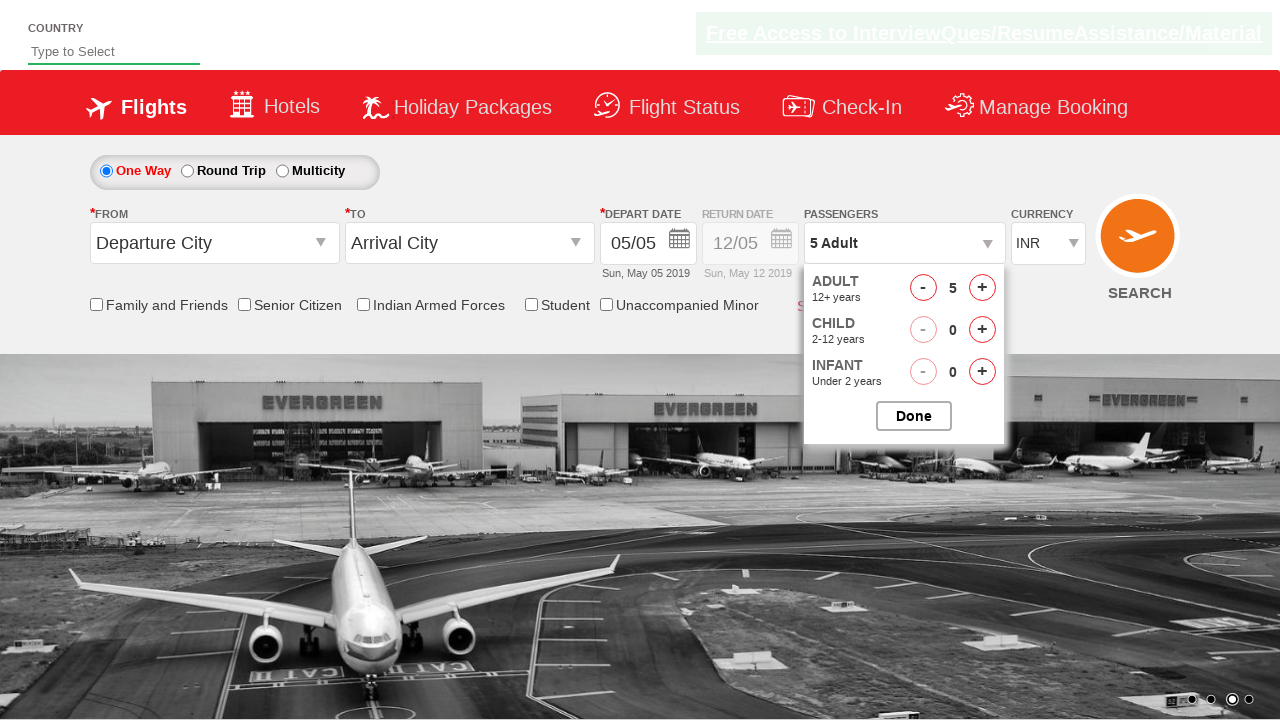

Closed the passenger selection dropdown at (914, 416) on #btnclosepaxoption
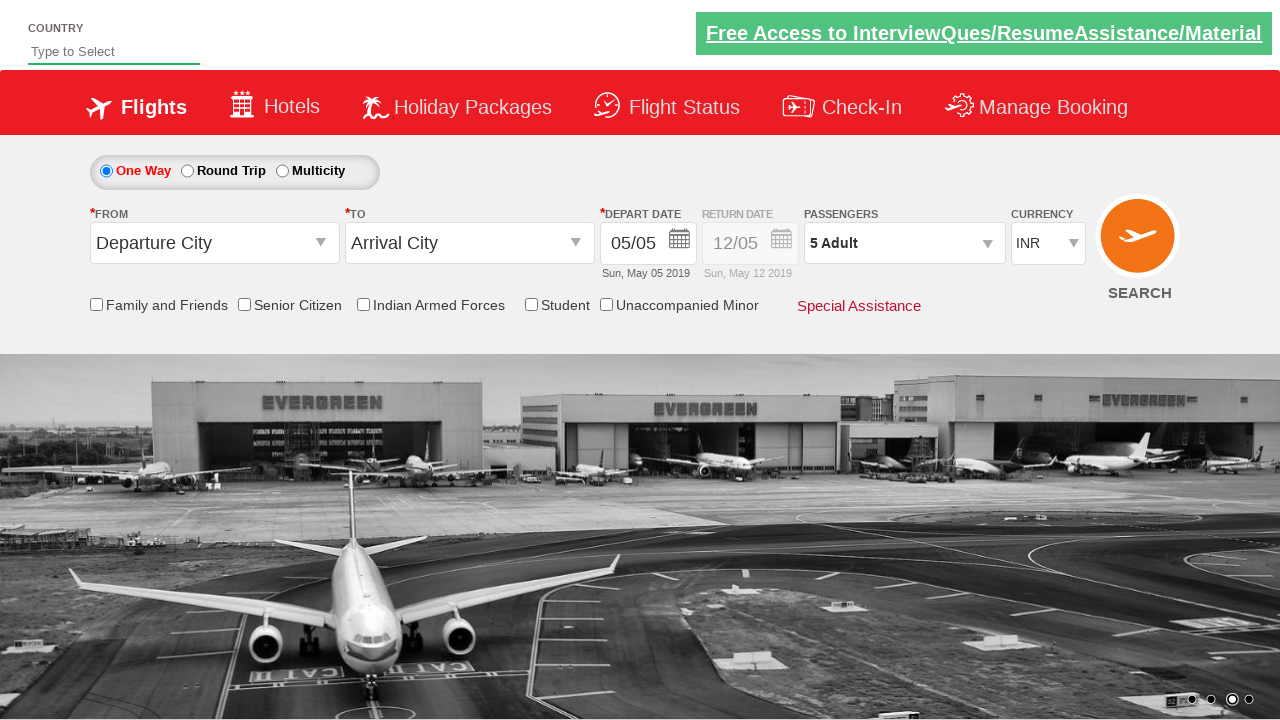

Retrieved updated passenger info text from dropdown
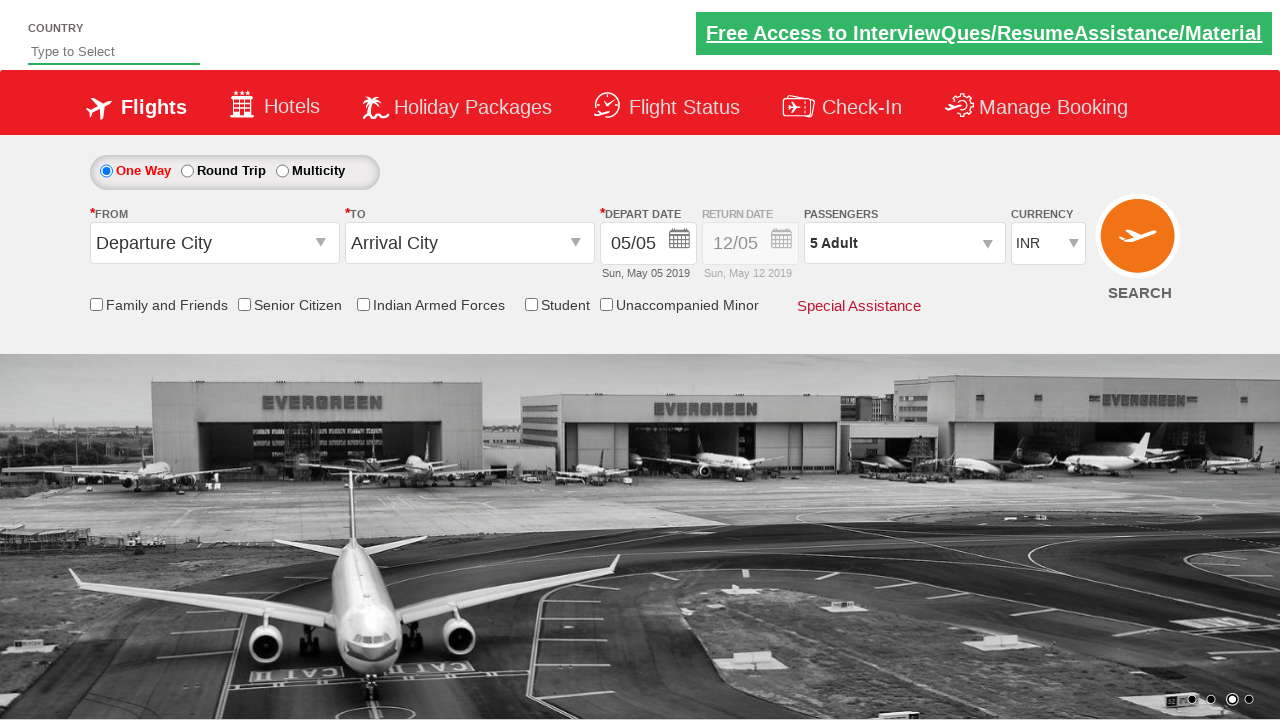

Printed passenger info to console
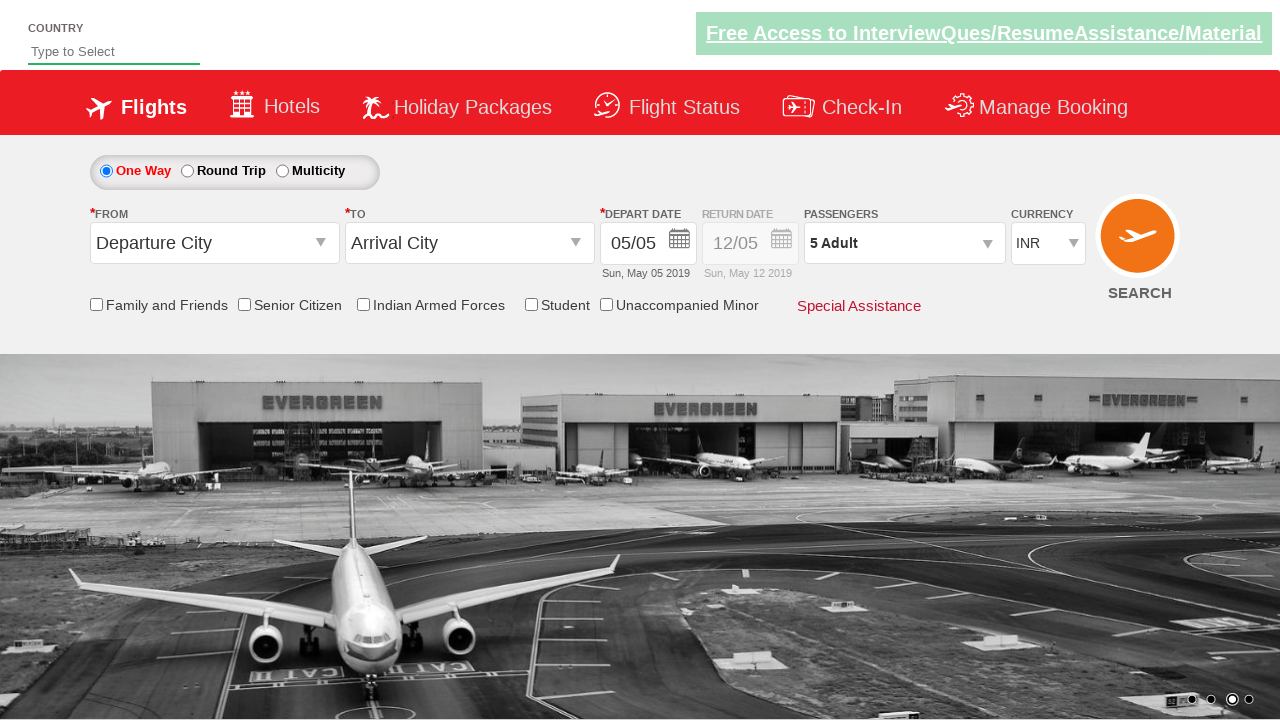

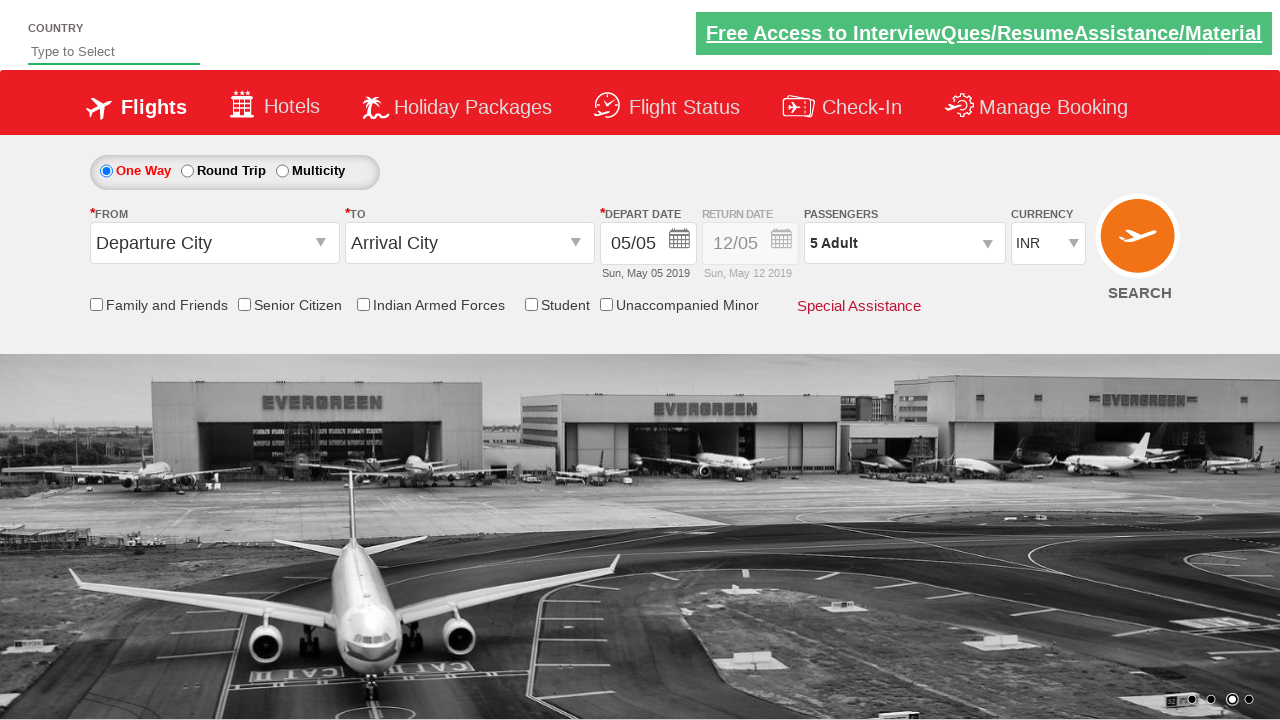